Tests calendar date picker functionality by selecting a specific date from the calendar widget

Starting URL: https://www.hyrtutorials.com/p/calendar-practice.html

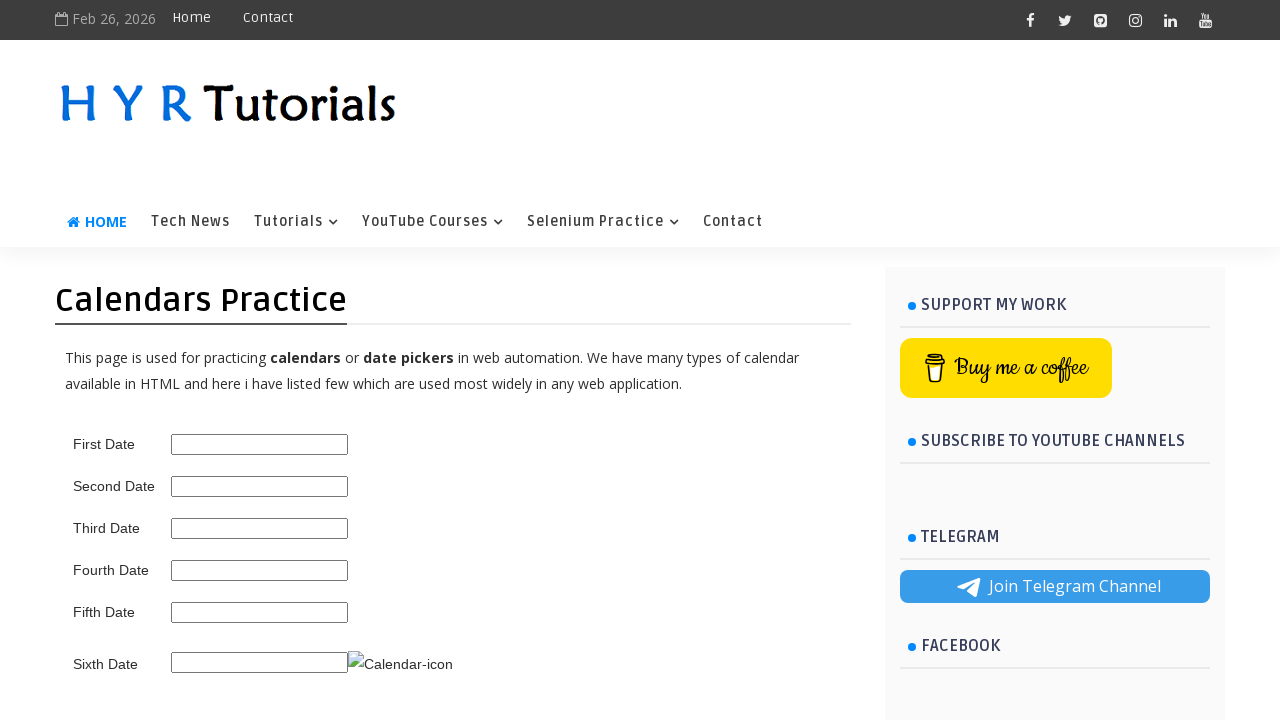

Clicked on the date picker input to open calendar widget at (260, 486) on #second_date_picker
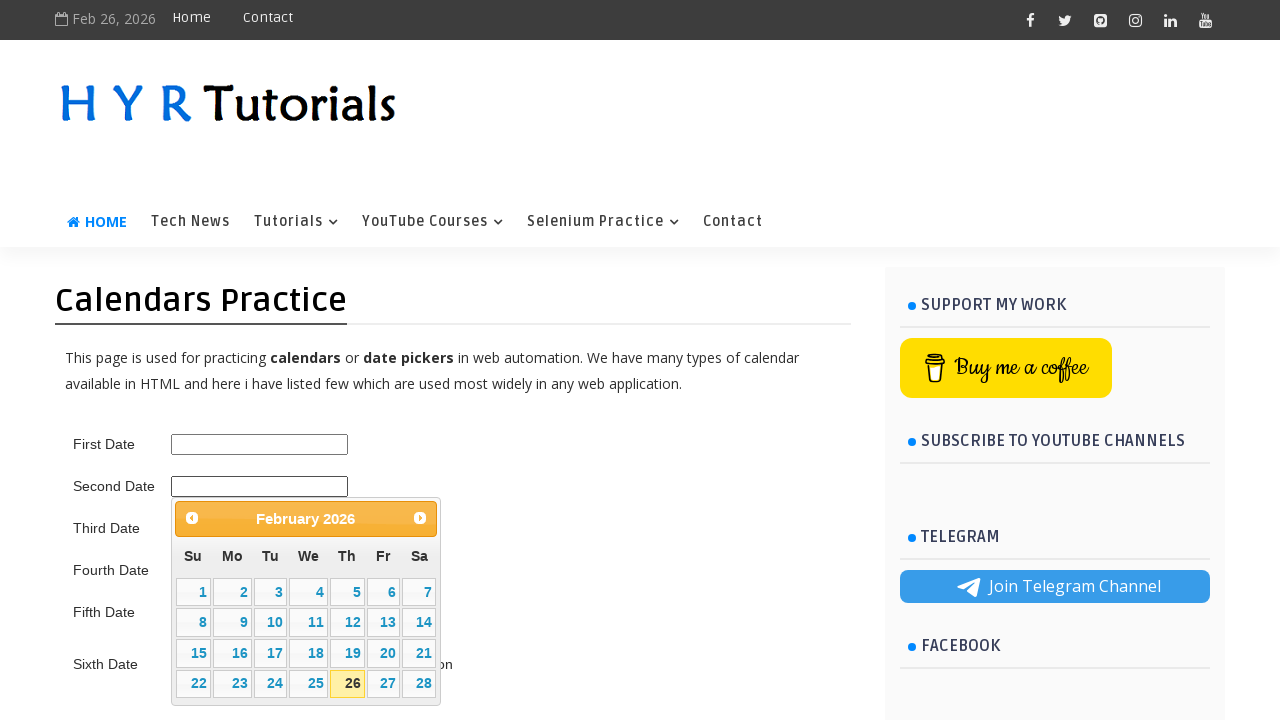

Selected day 1 from the current month in the calendar at (193, 592) on xpath=//table[@class='ui-datepicker-calendar']//td[not(contains(@class,'ui-datep
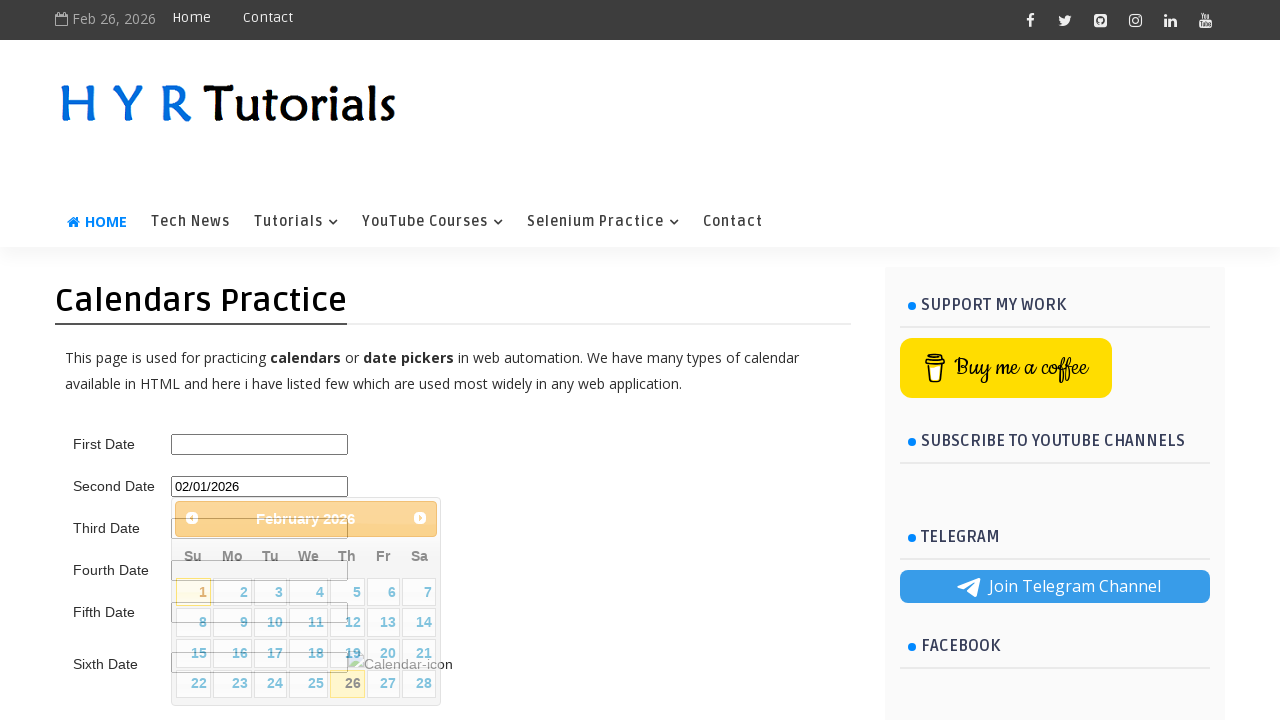

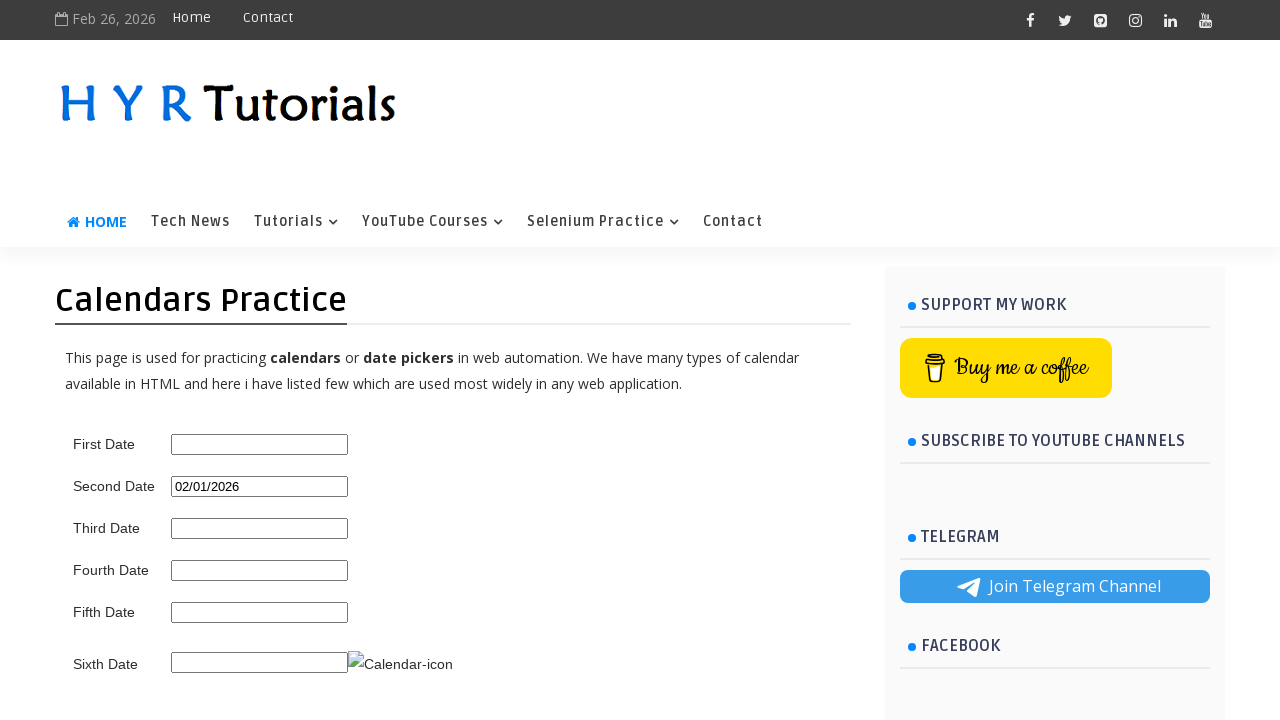